Tests simple alert dialog by triggering it and accepting with OK button

Starting URL: https://demo.automationtesting.in/Alerts.html

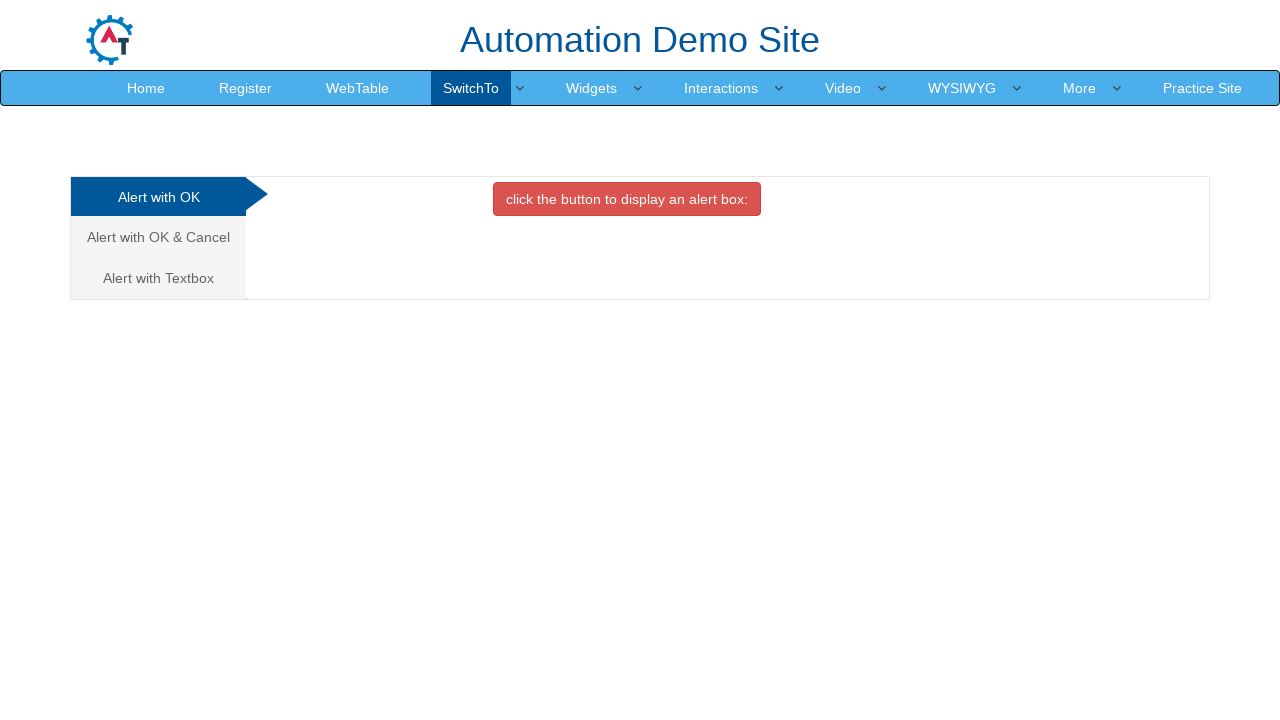

Clicked button to trigger simple alert dialog at (627, 199) on xpath=//button[@class='btn btn-danger']
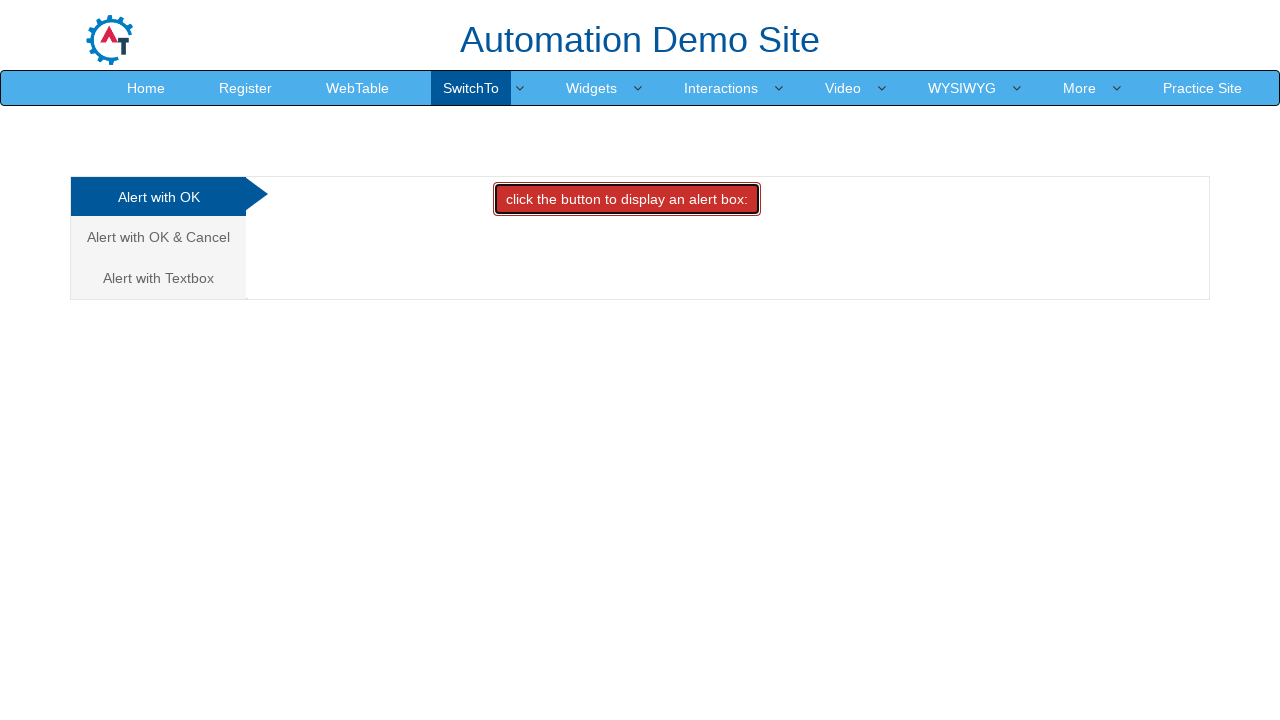

Set up dialog handler to accept alert
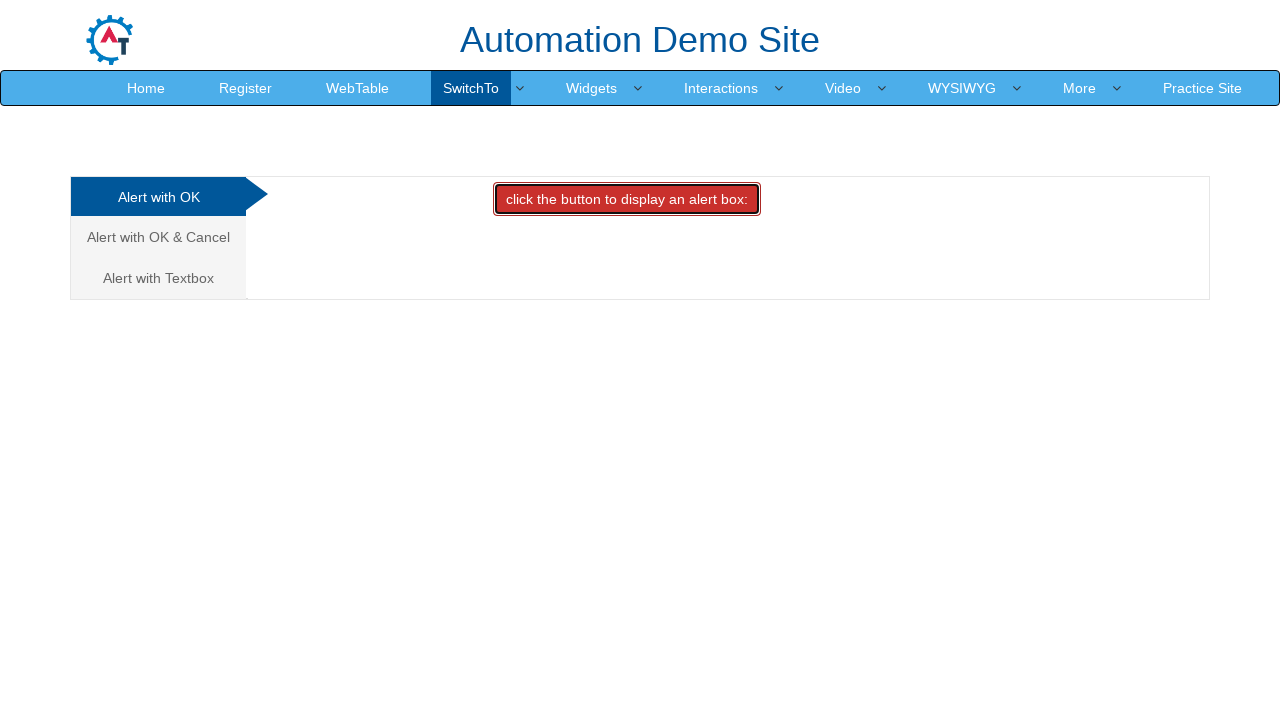

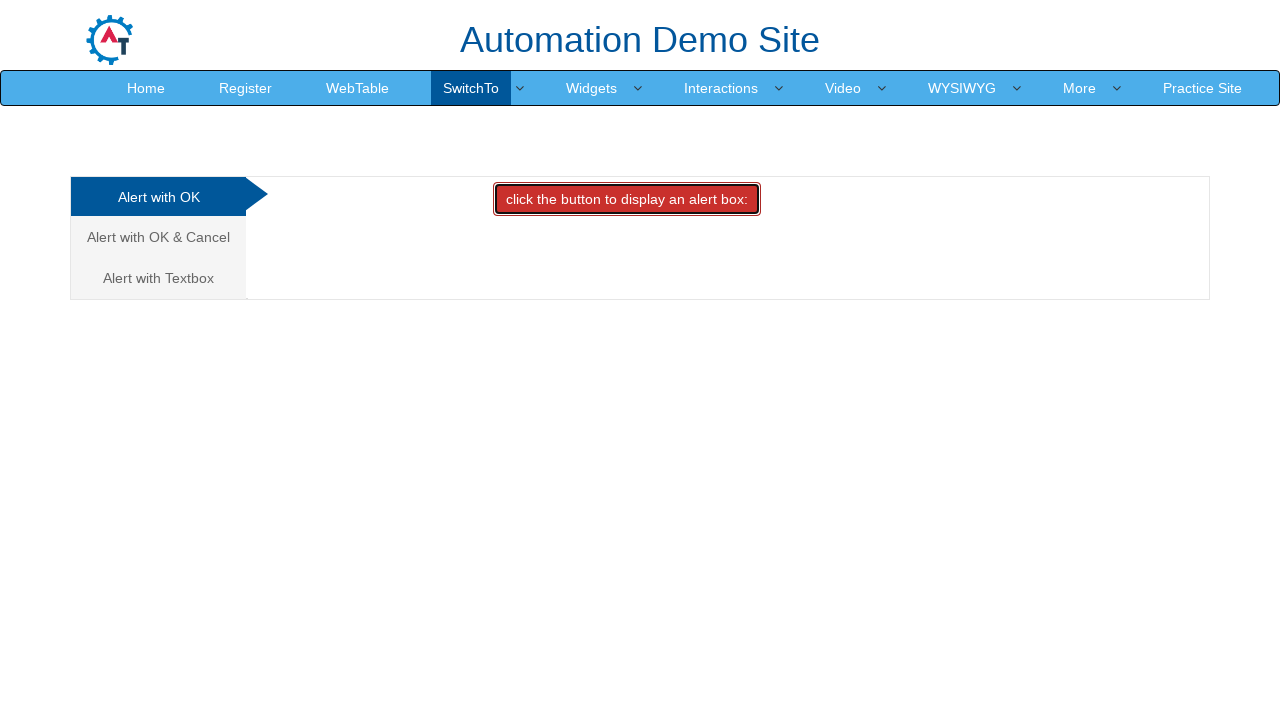